Tests drag and drop by offset action, dragging element to specific coordinates

Starting URL: https://crossbrowsertesting.github.io/drag-and-drop

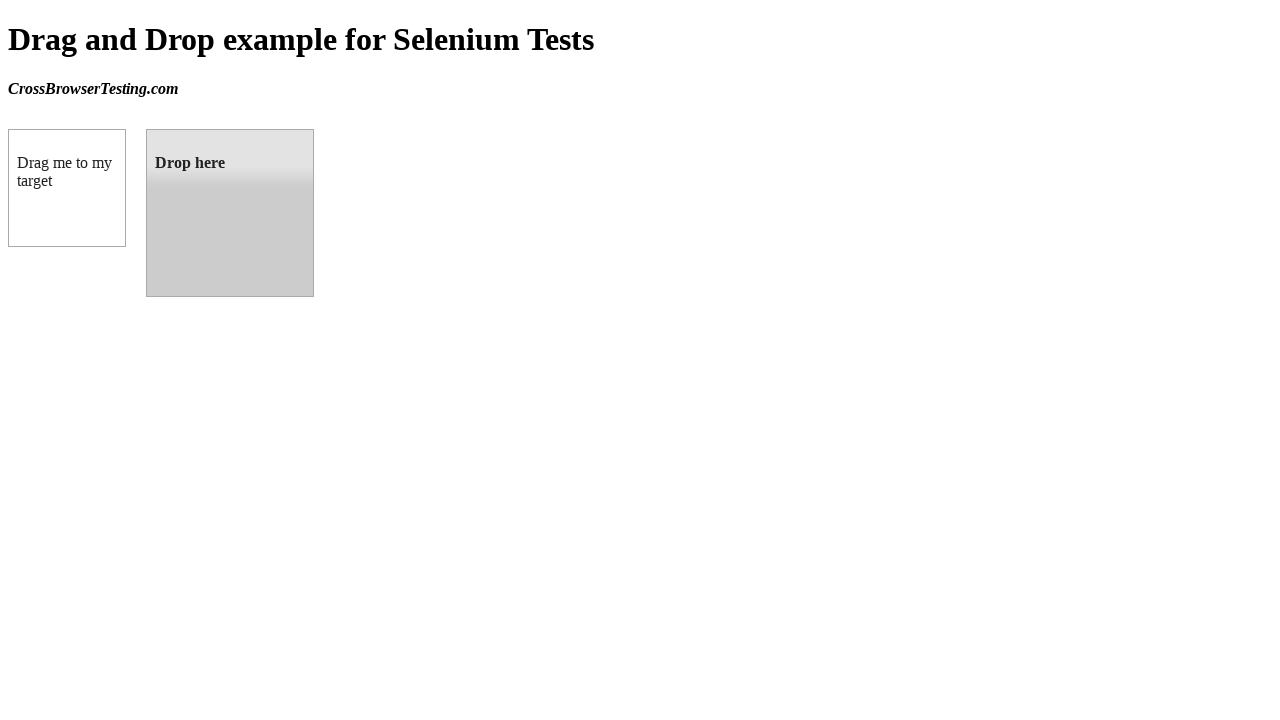

Located draggable source element
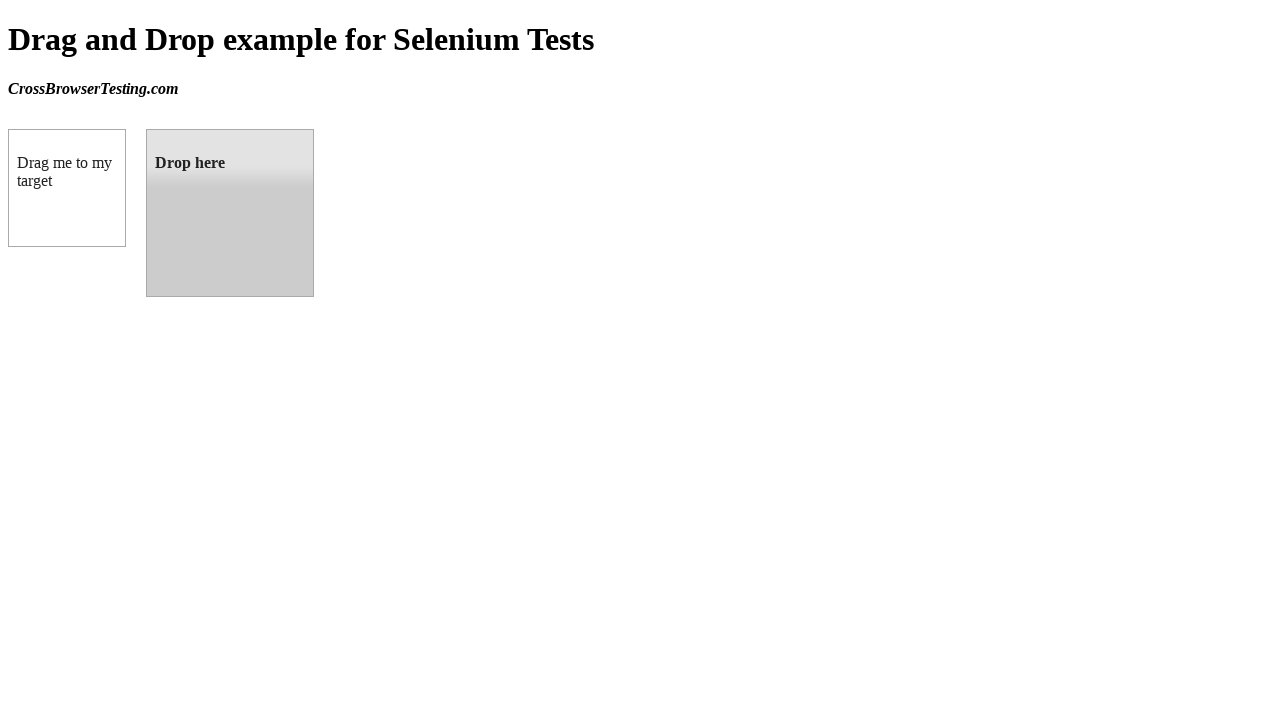

Located droppable target element
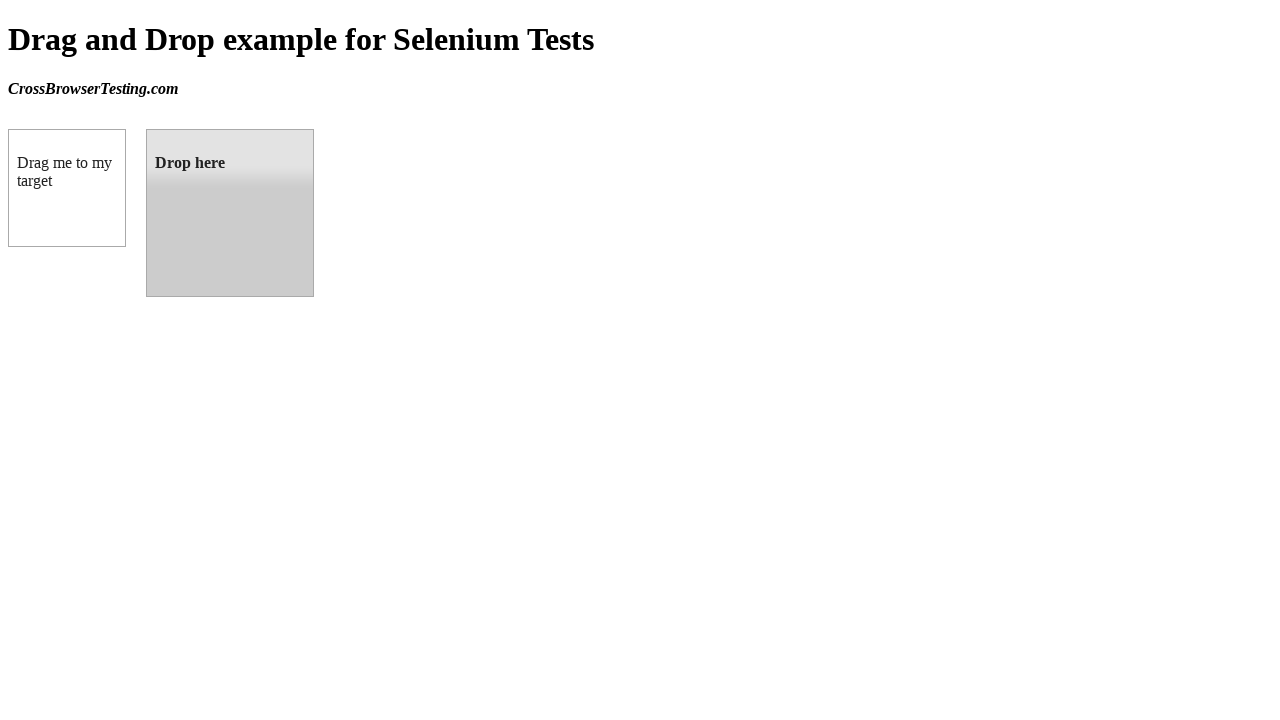

Retrieved bounding box coordinates of target element
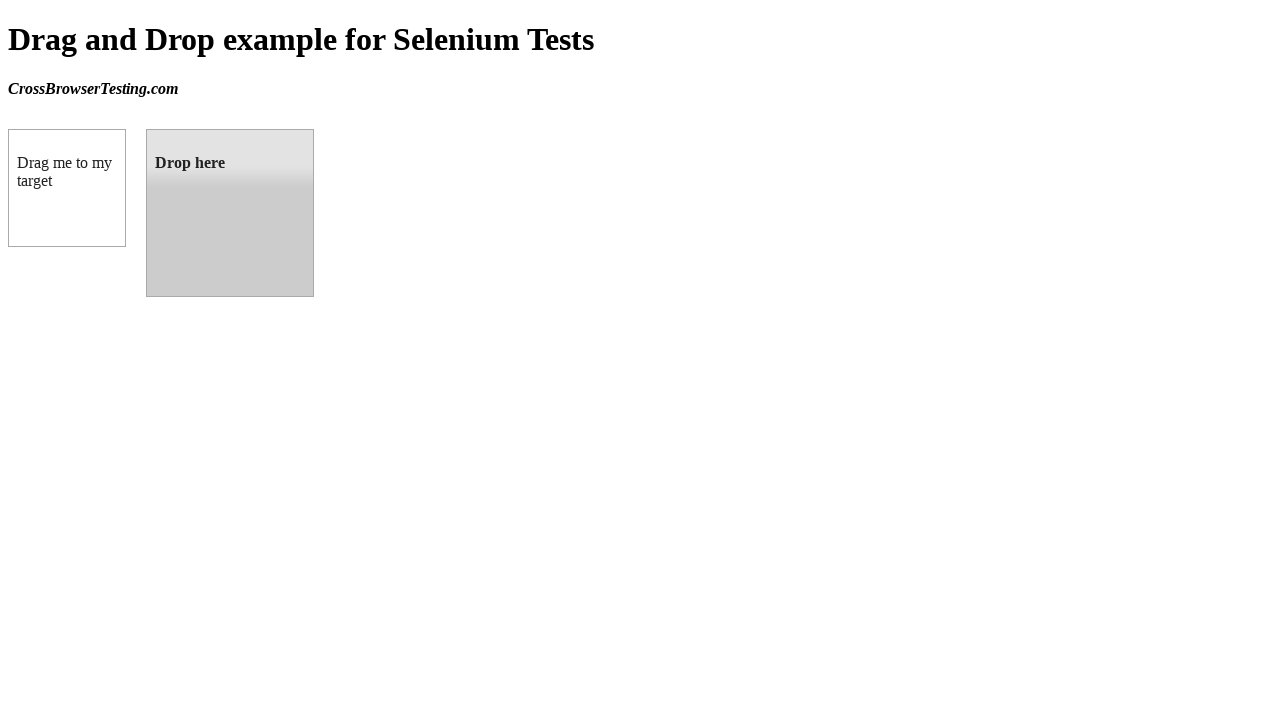

Dragged source element to target element position at (230, 213)
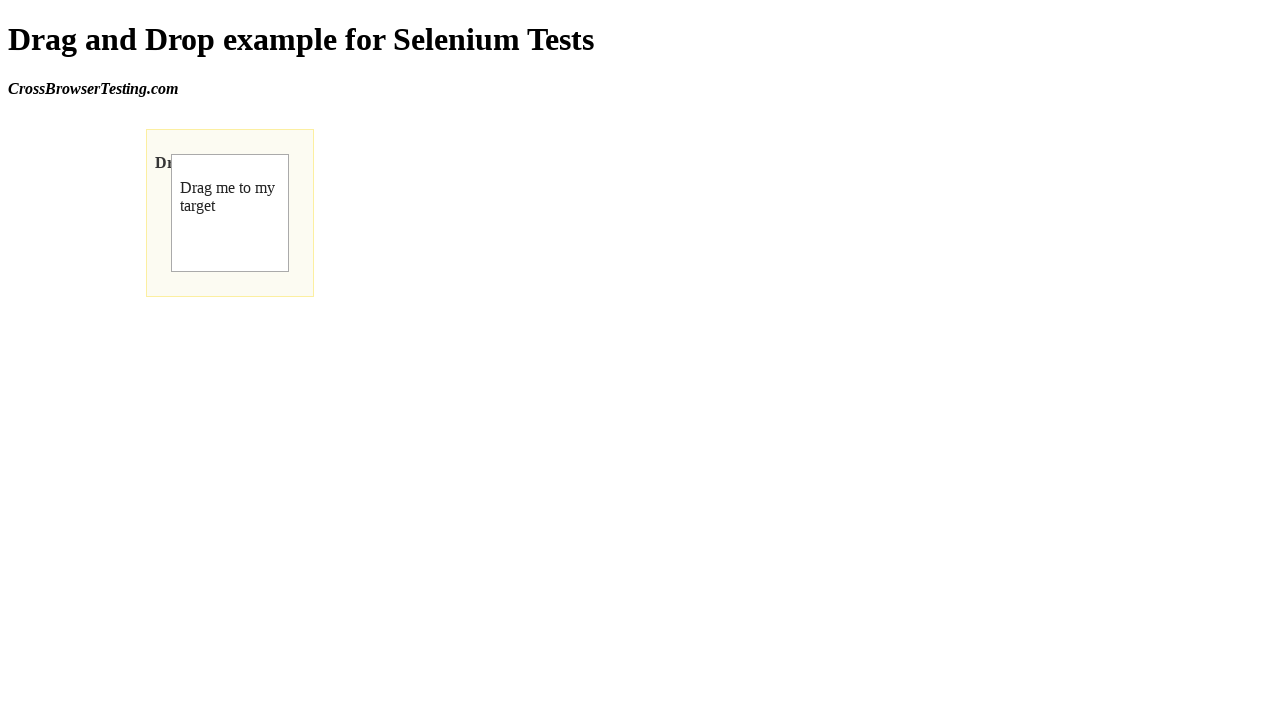

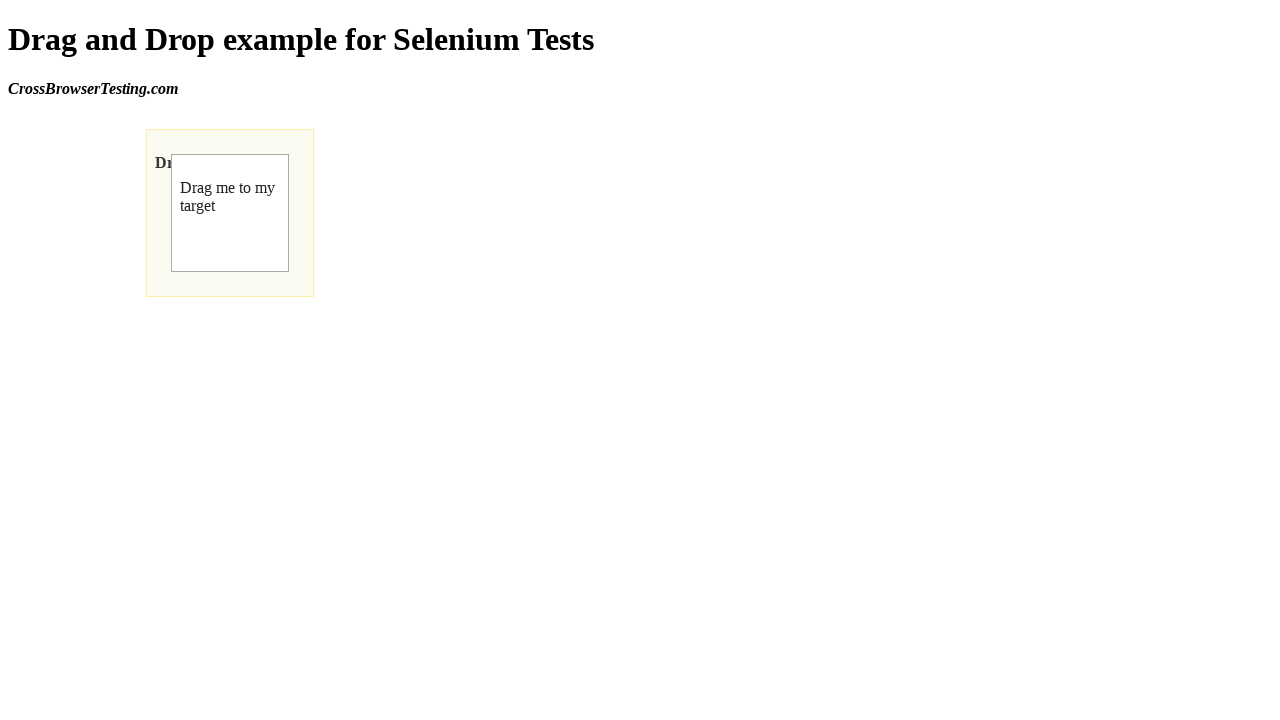